Tests drag and drop functionality by clicking on the Photo Manager tab, switching to an iframe, and dragging an image element to the trash

Starting URL: https://www.globalsqa.com/demo-site/draganddrop/

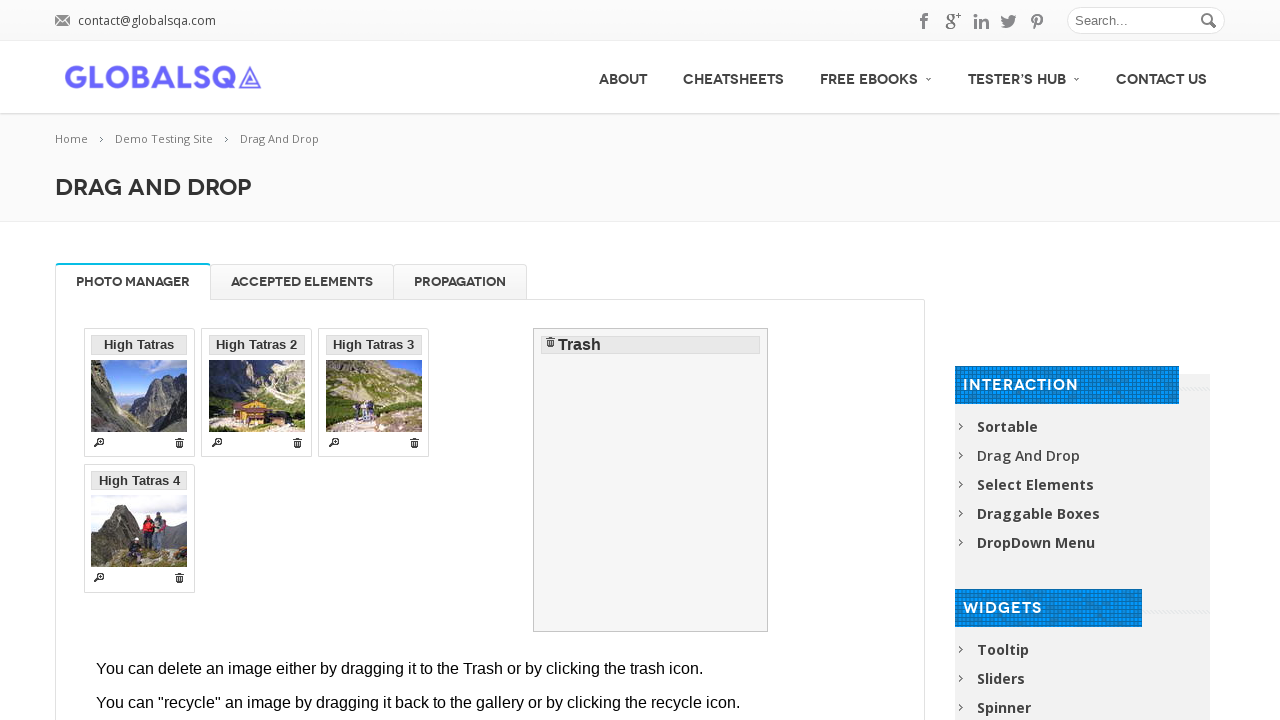

Clicked on Photo Manager tab at (133, 282) on //*[@id="Photo Manager"]
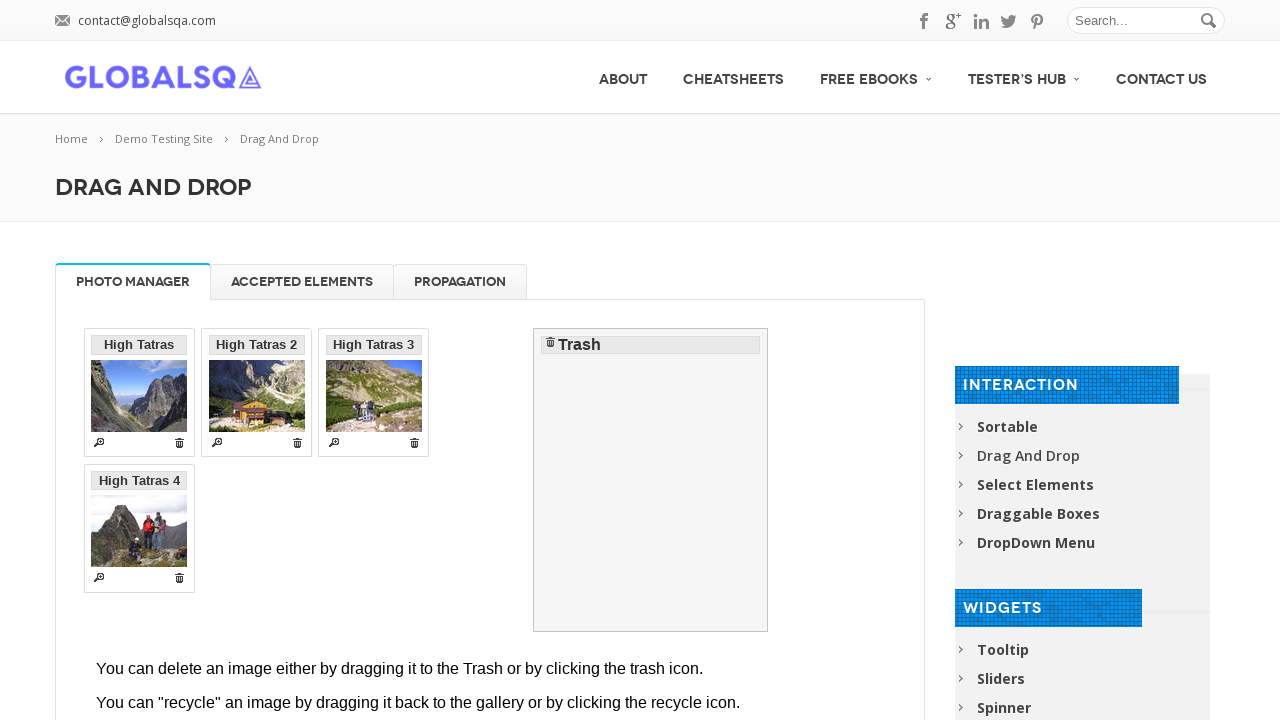

Located iframe containing drag and drop demo
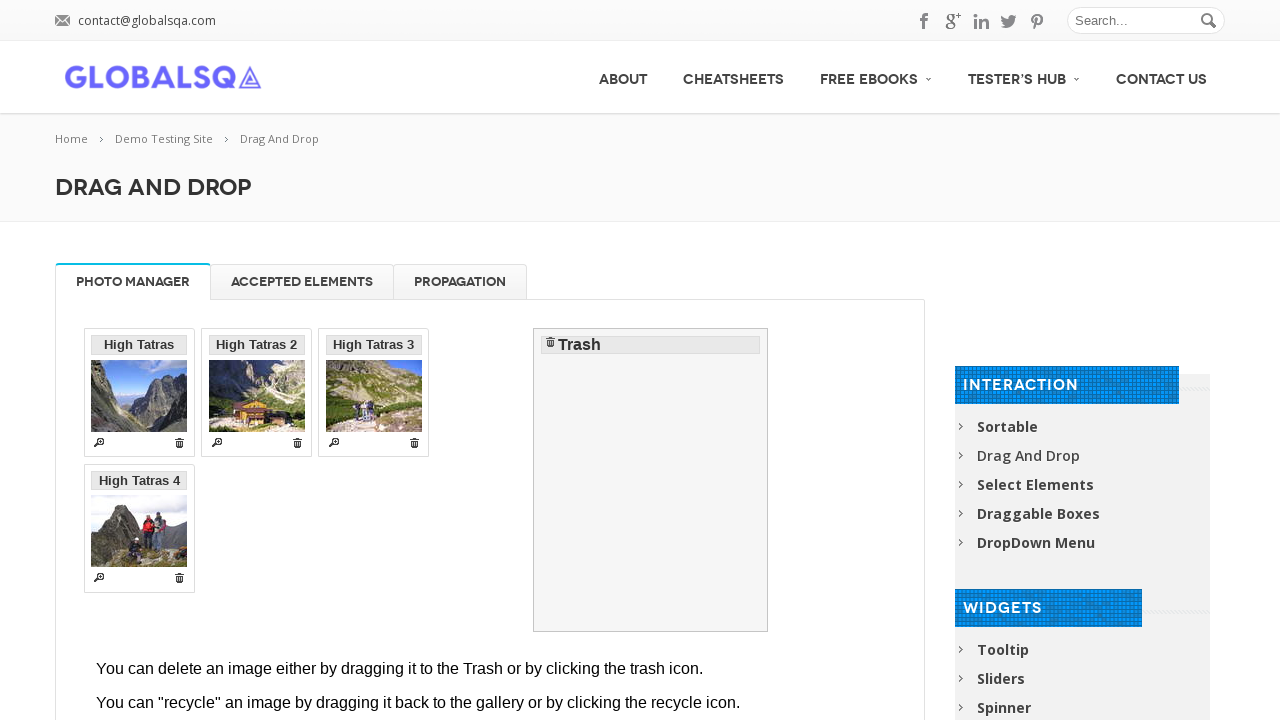

Dragged second gallery image to trash at (651, 480)
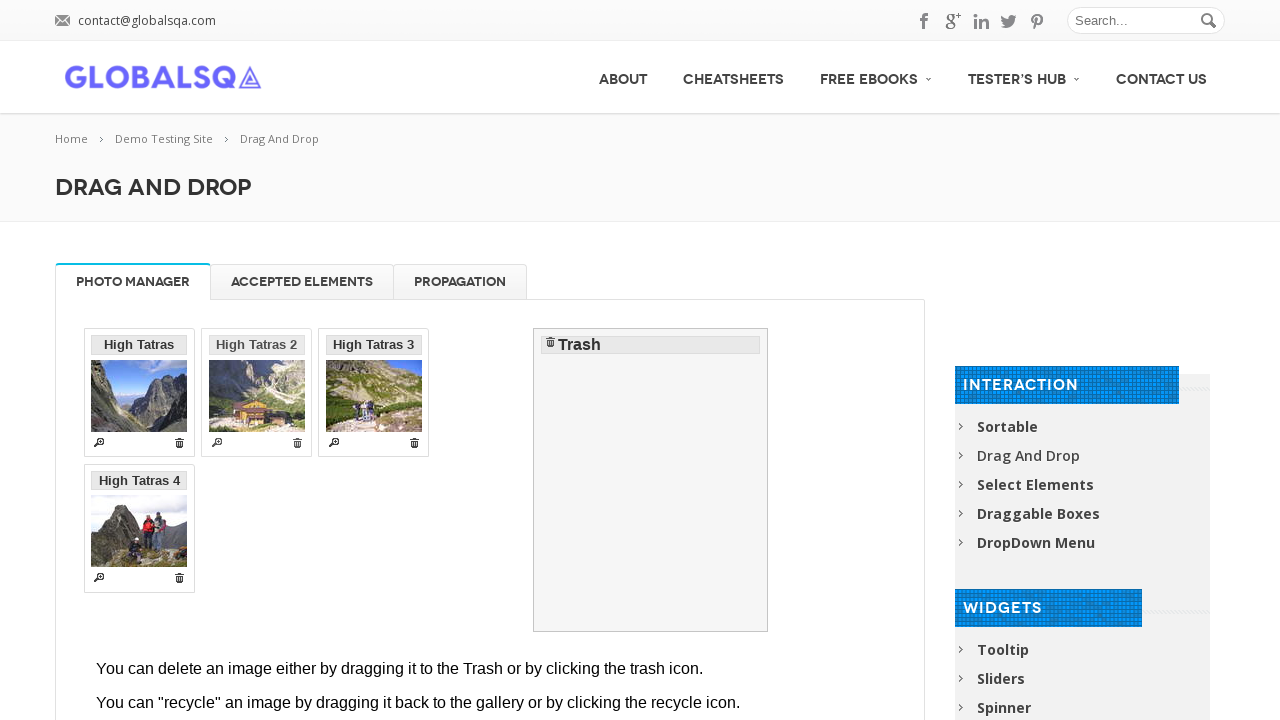

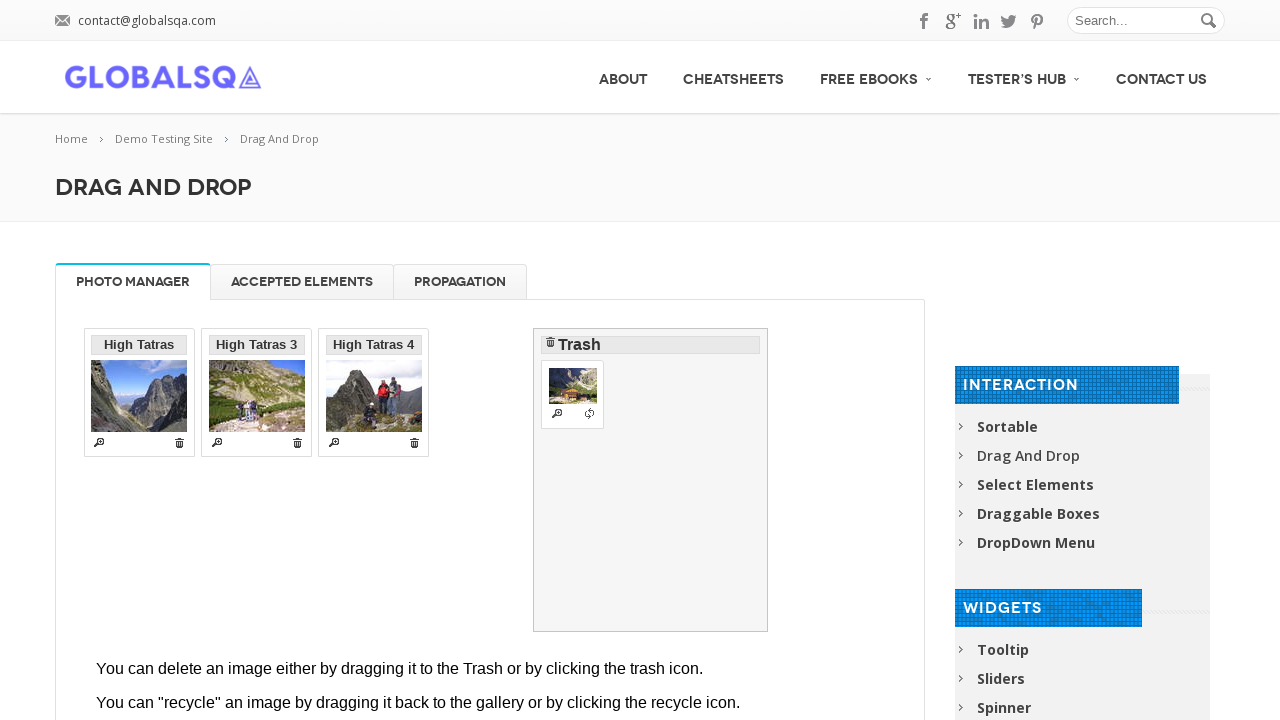